Navigates to Python.org and verifies that upcoming events are displayed in the event widget

Starting URL: https://www.python.org/

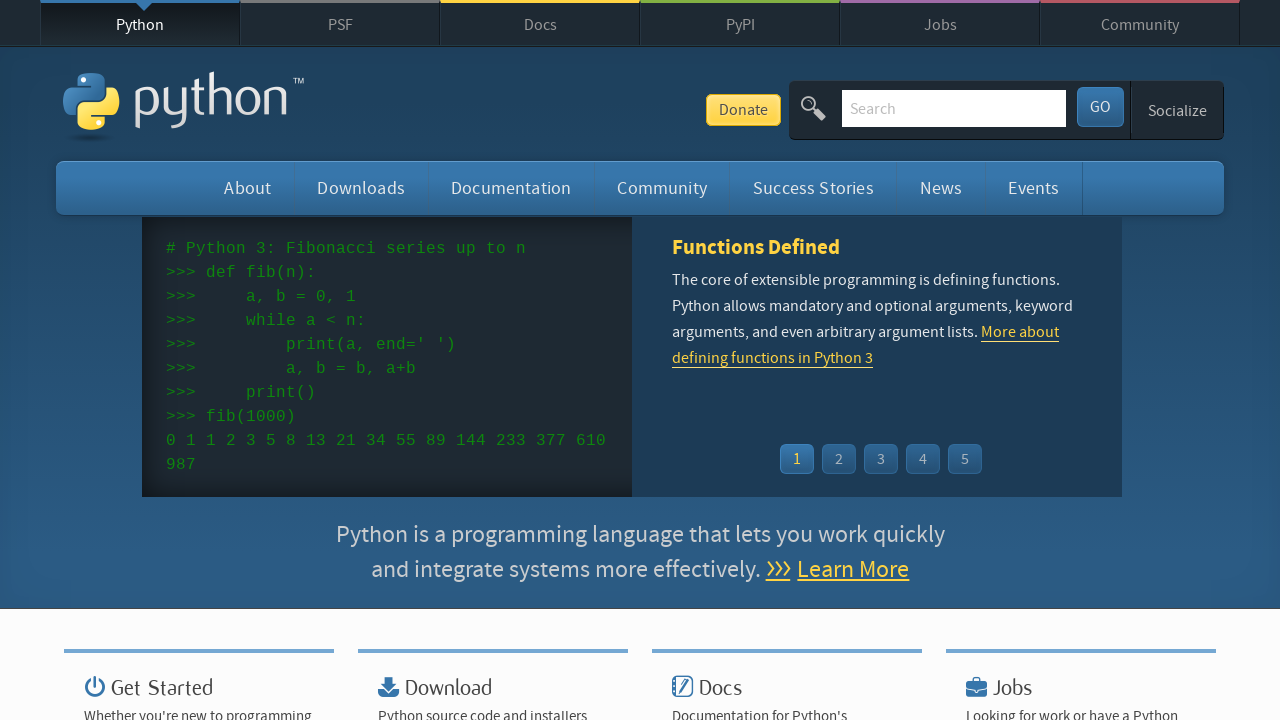

Navigated to https://www.python.org/
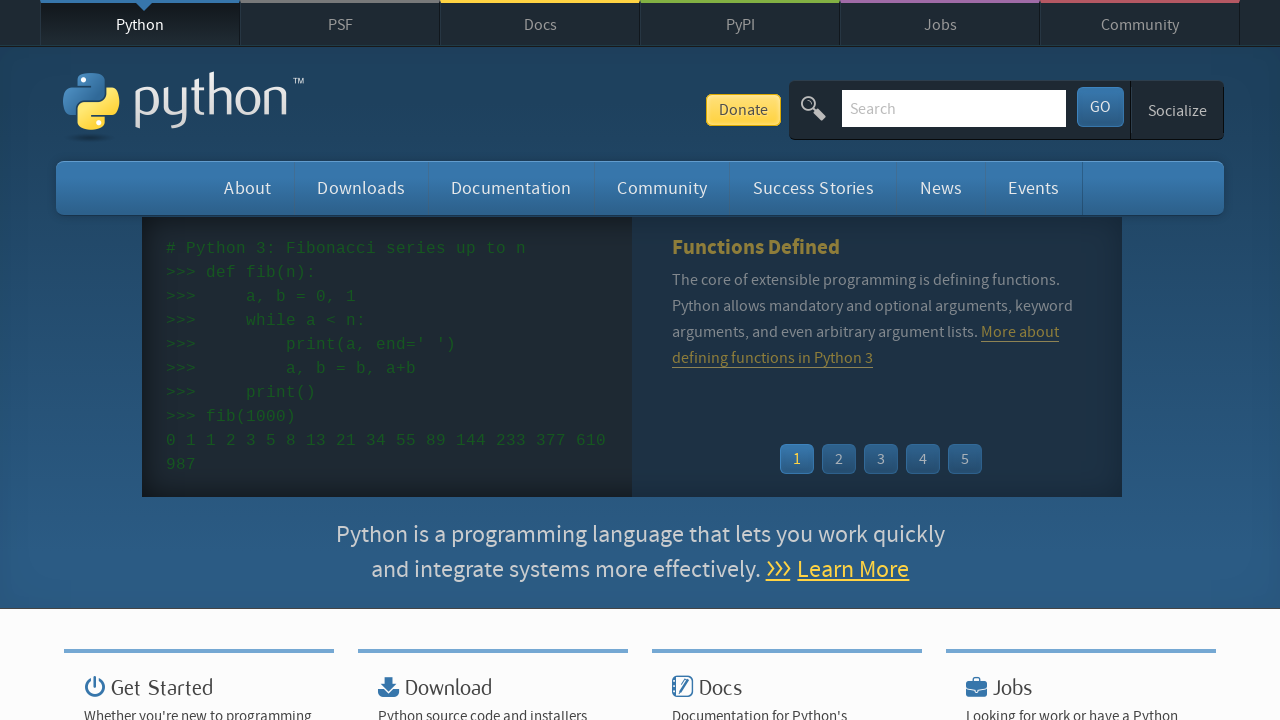

Event widget loaded
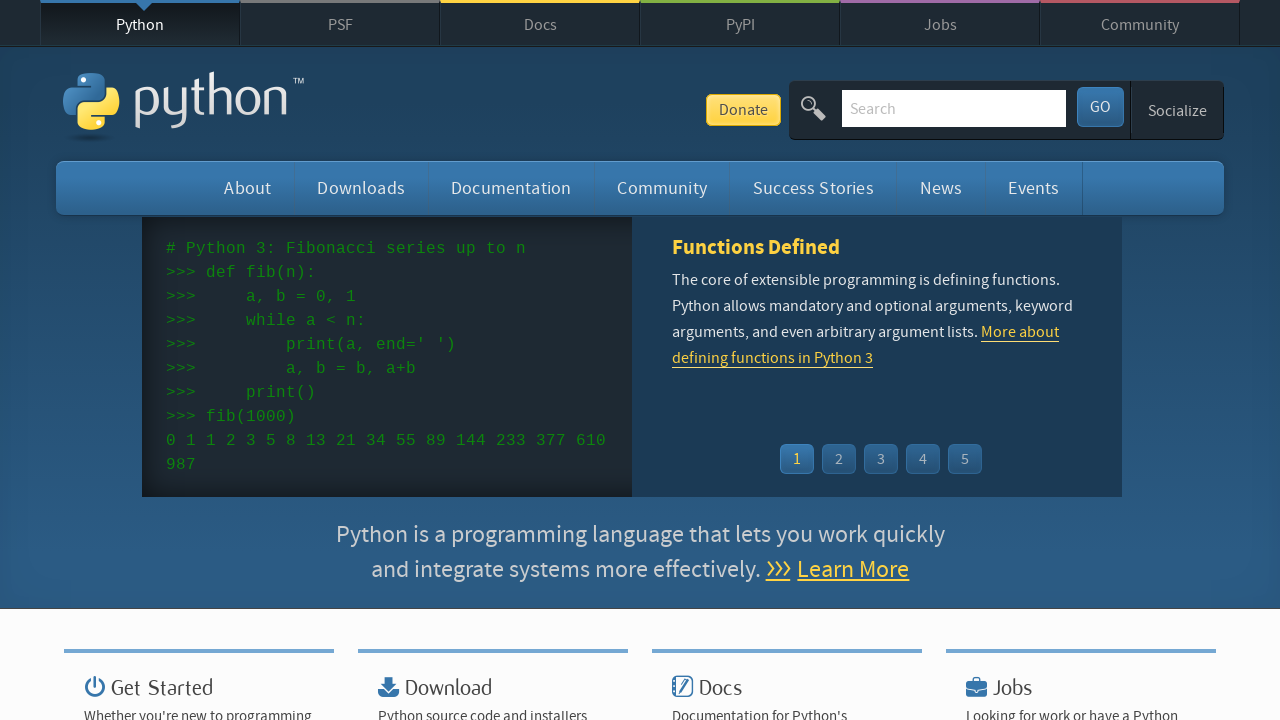

Upcoming event dates are displayed in the event widget
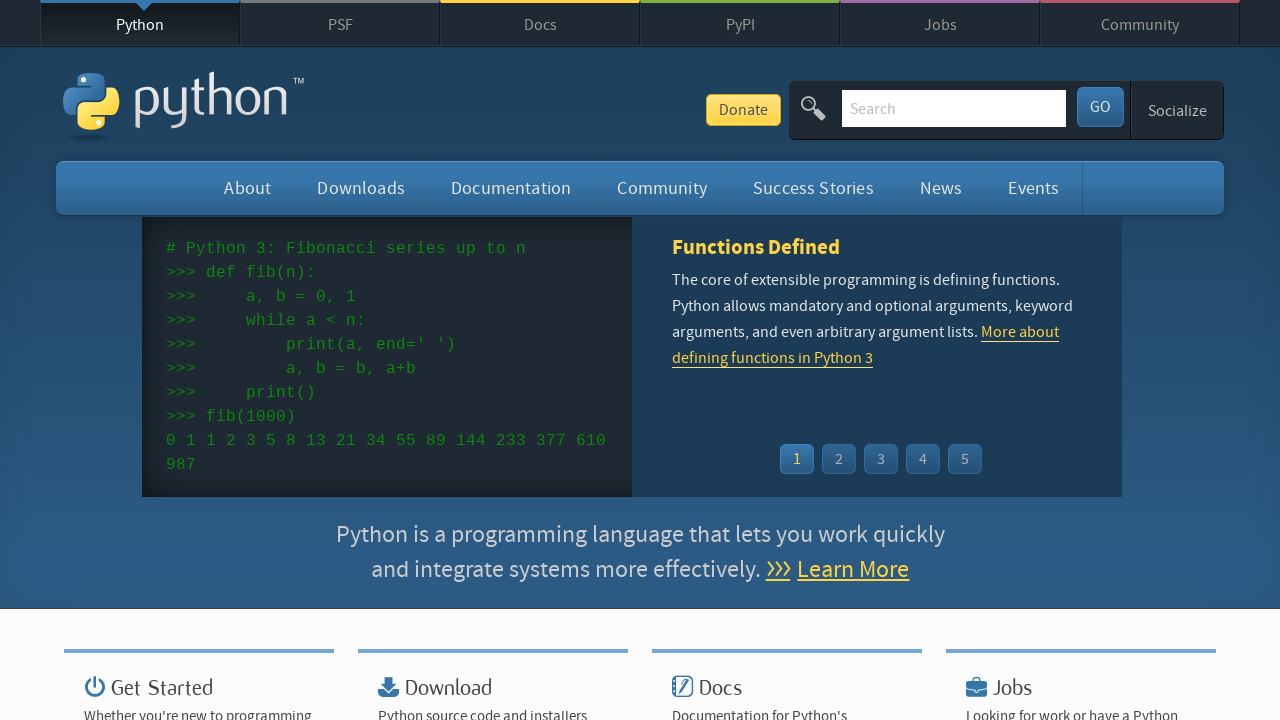

Upcoming event names are displayed in the event widget
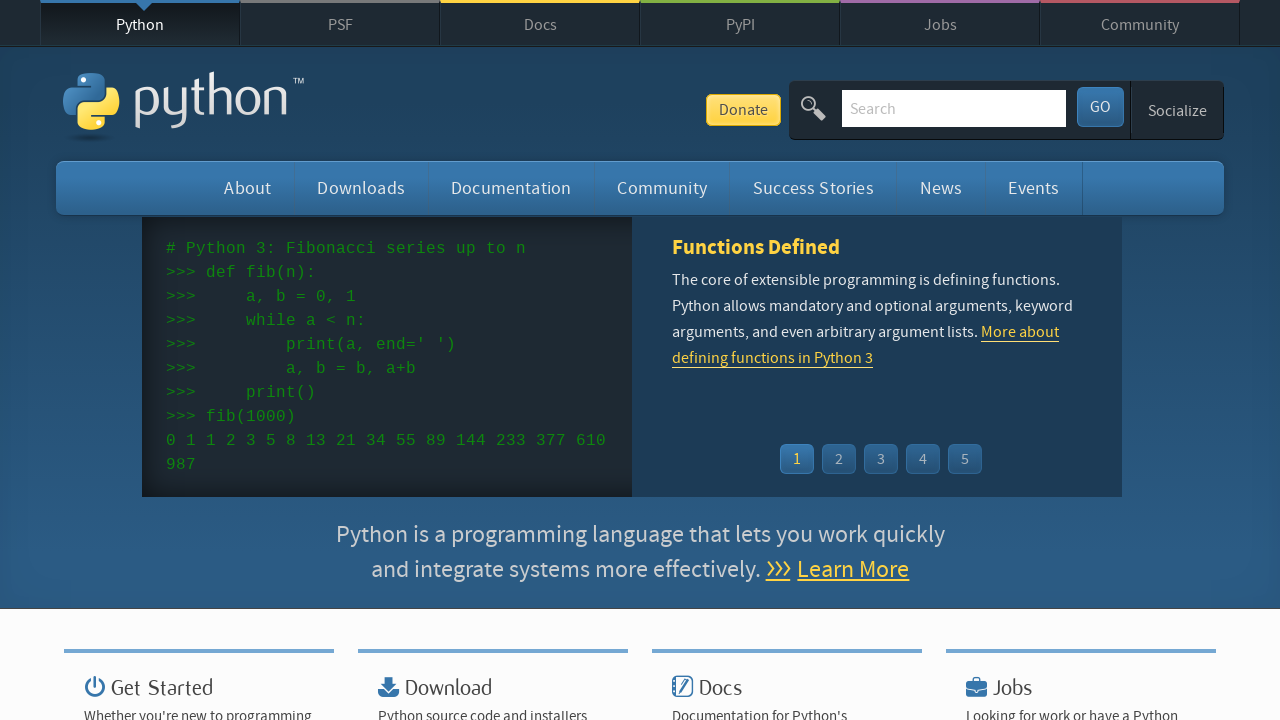

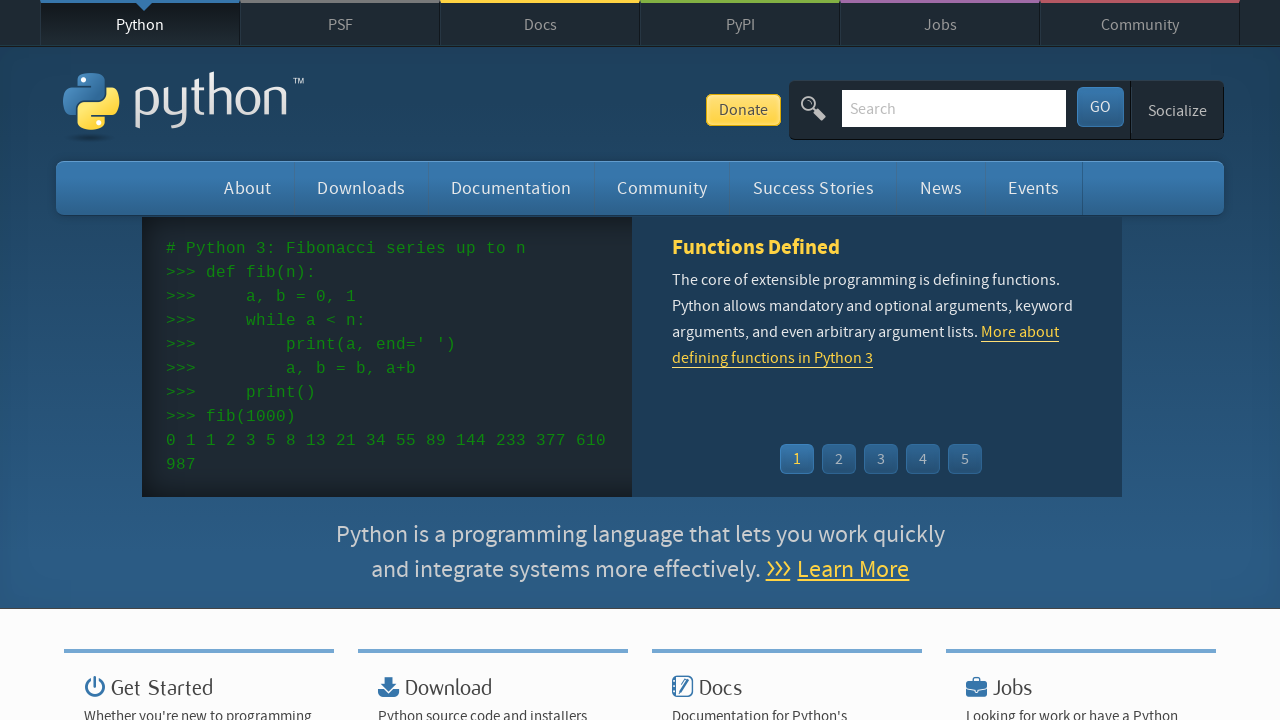